Tests JavaScript Alert functionality by navigating to the alerts page, triggering a JS Alert, verifying its text, and accepting it

Starting URL: https://the-internet.herokuapp.com/

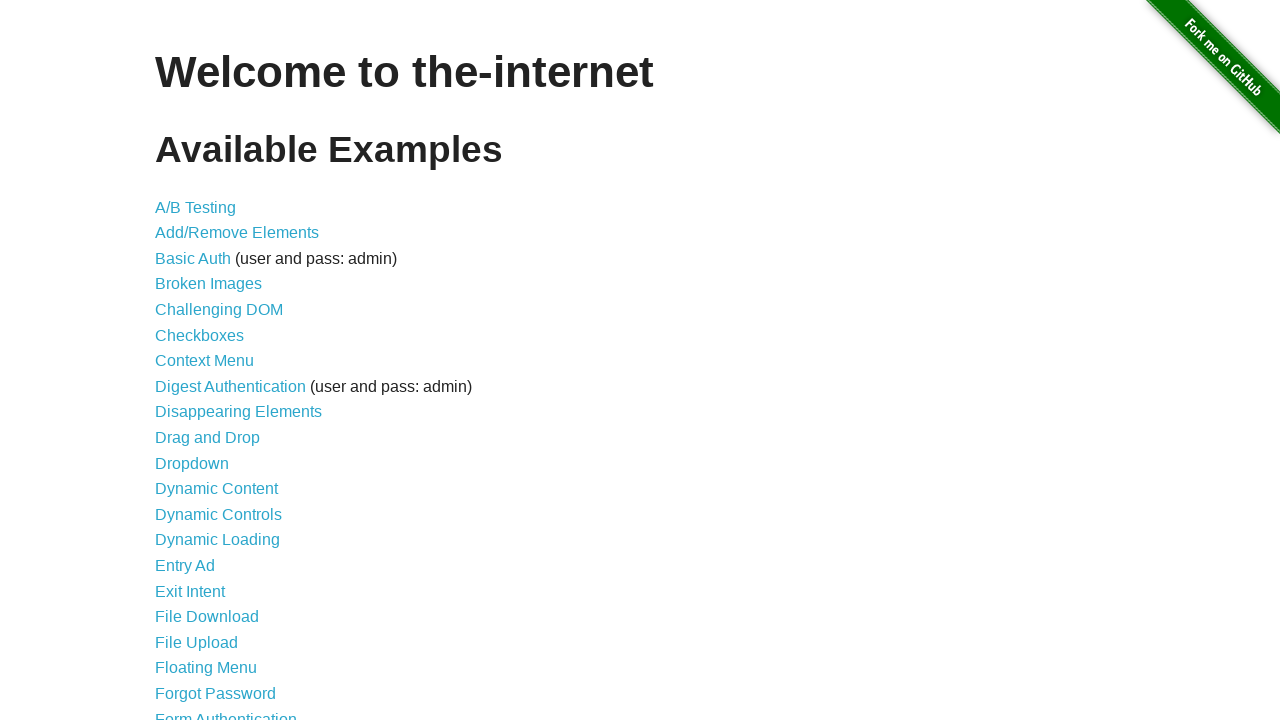

Clicked on JavaScript Alerts link at (214, 361) on a[href='/javascript_alerts']
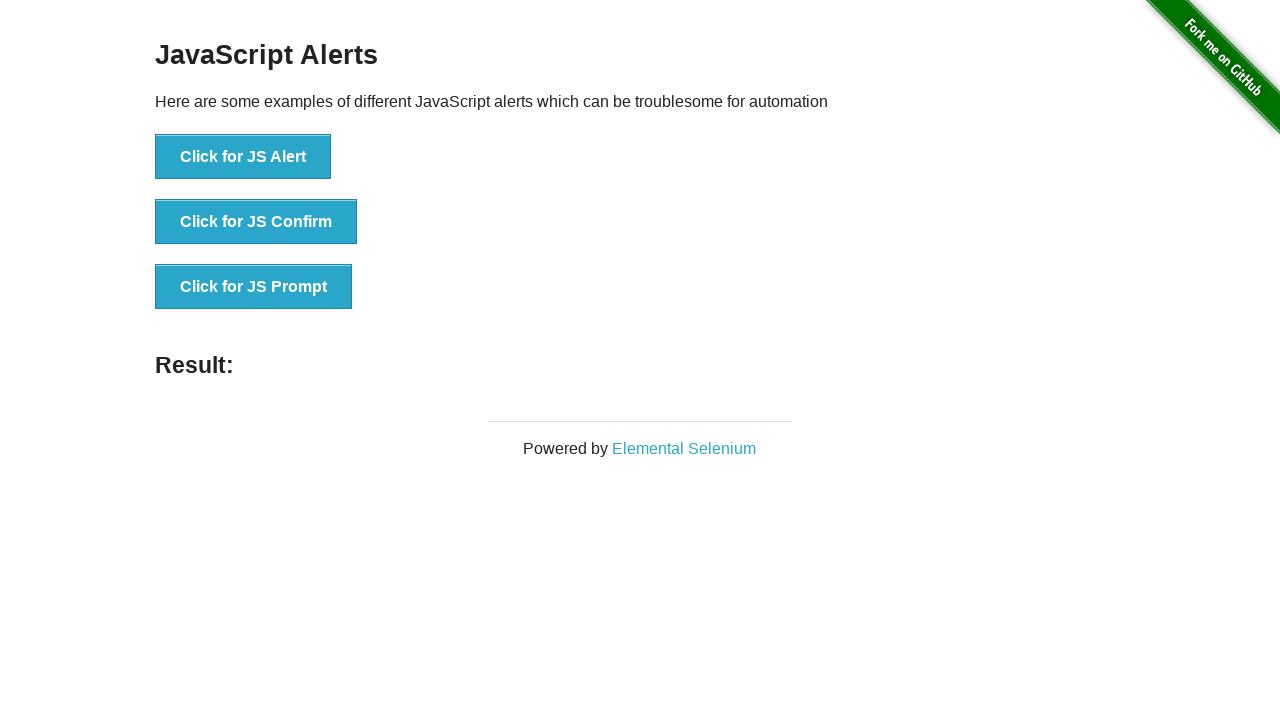

Clicked on JS Alert button at (243, 157) on button[onclick^='jsAlert']
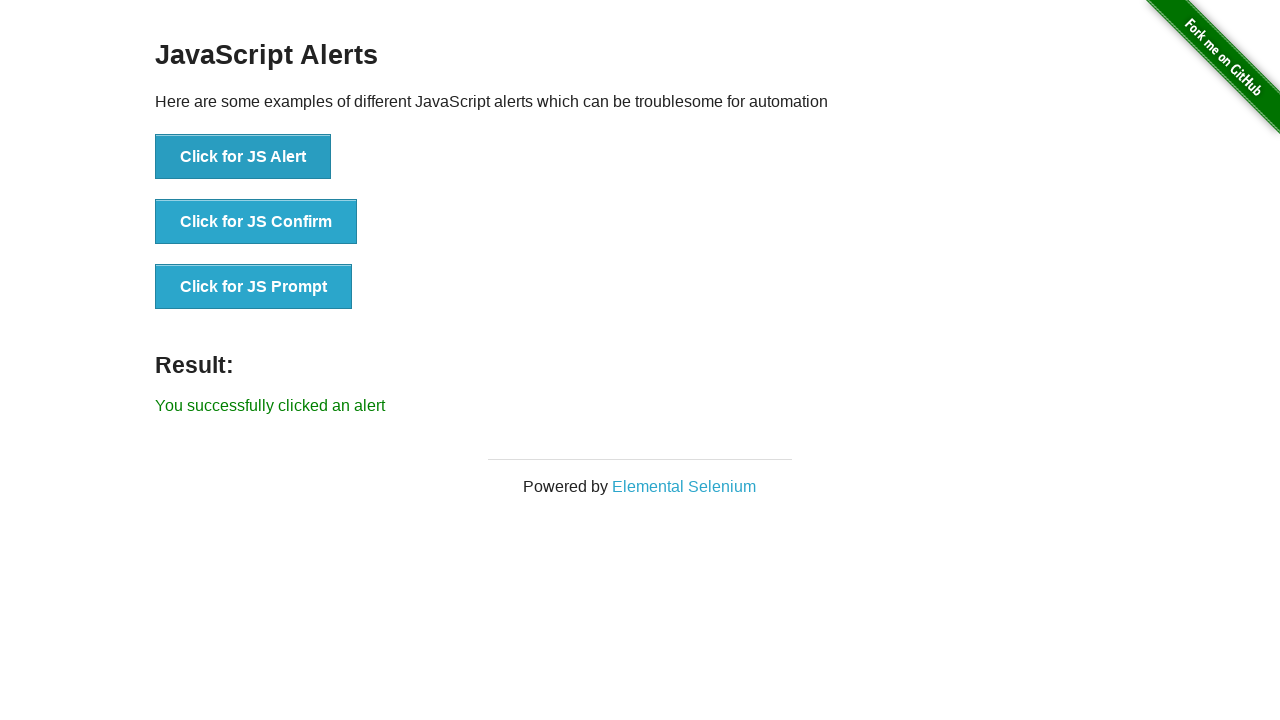

Set up dialog handler to accept alerts
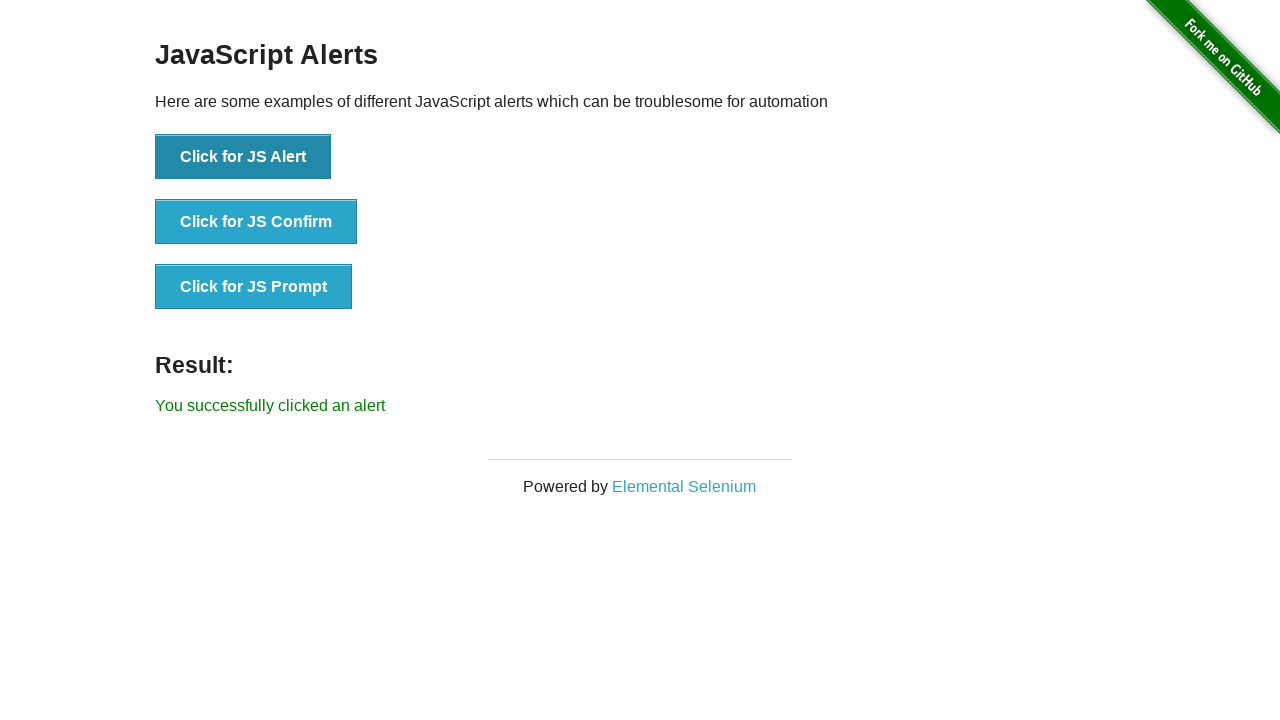

Triggered JS Alert and accepted the dialog at (243, 157) on button[onclick^='jsAlert']
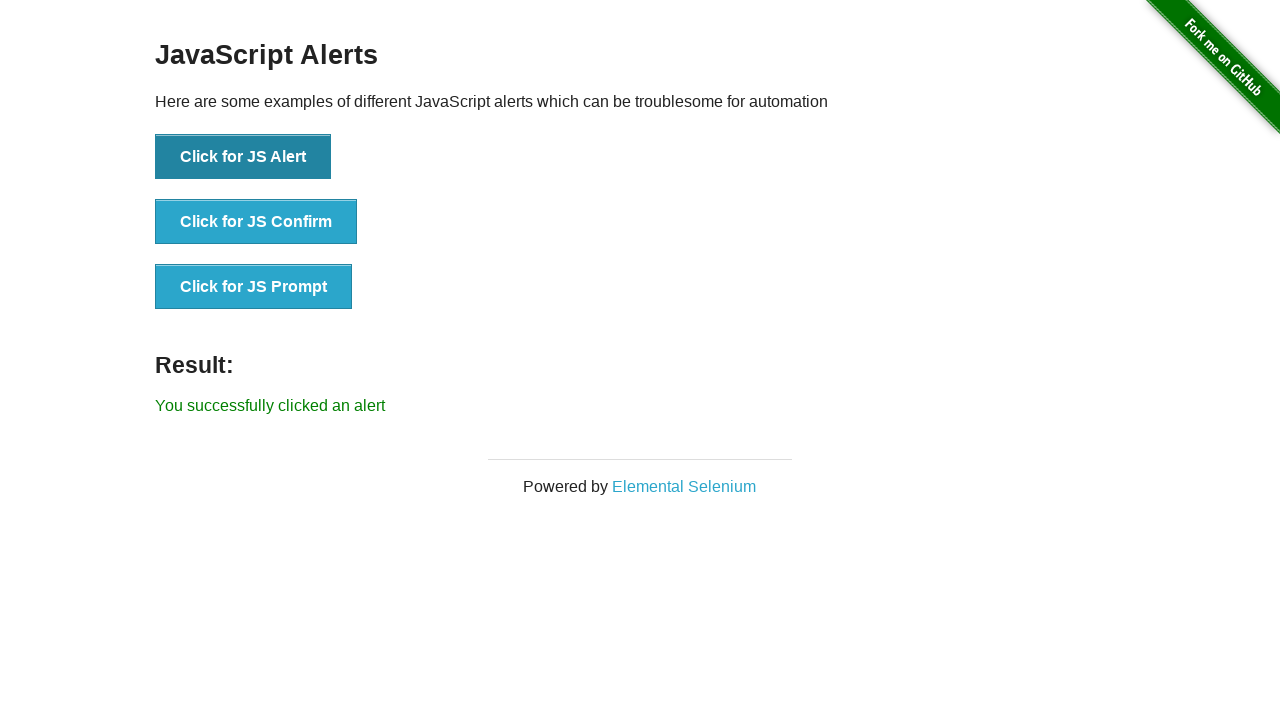

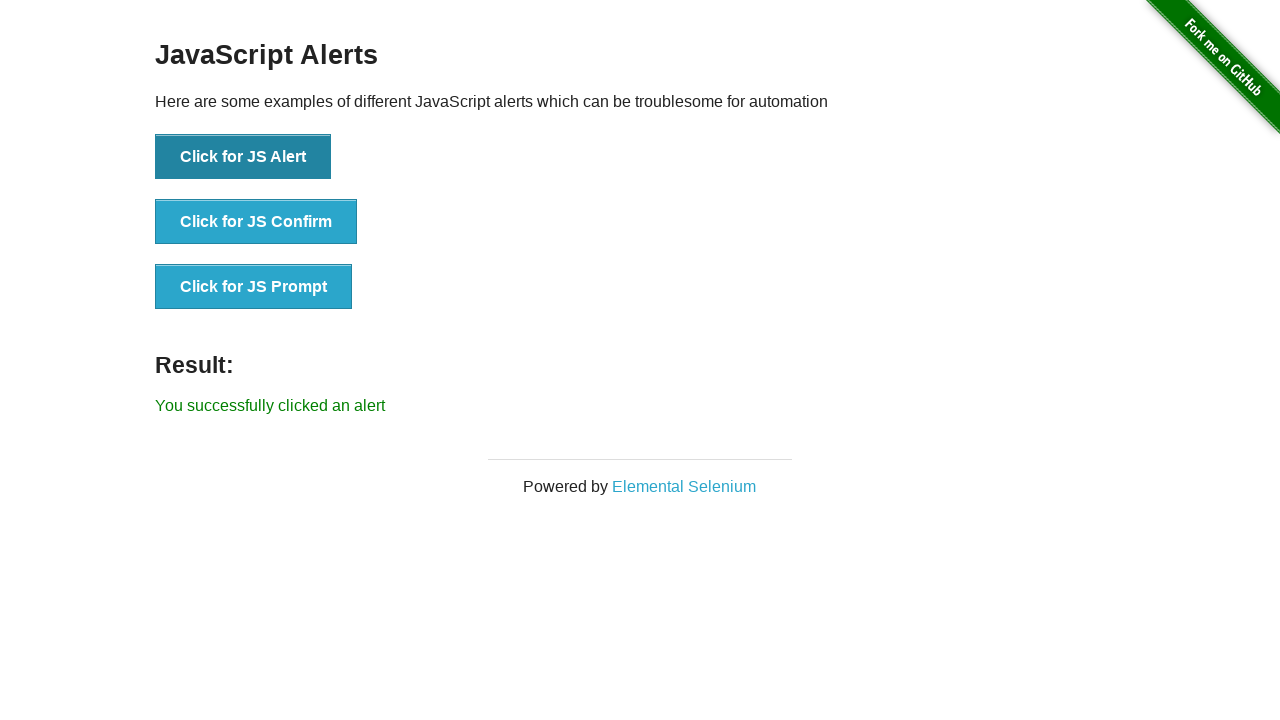